Tests an e-commerce workflow by adding specific vegetables to cart, proceeding to checkout, and applying a promo code

Starting URL: https://rahulshettyacademy.com/seleniumPractise/

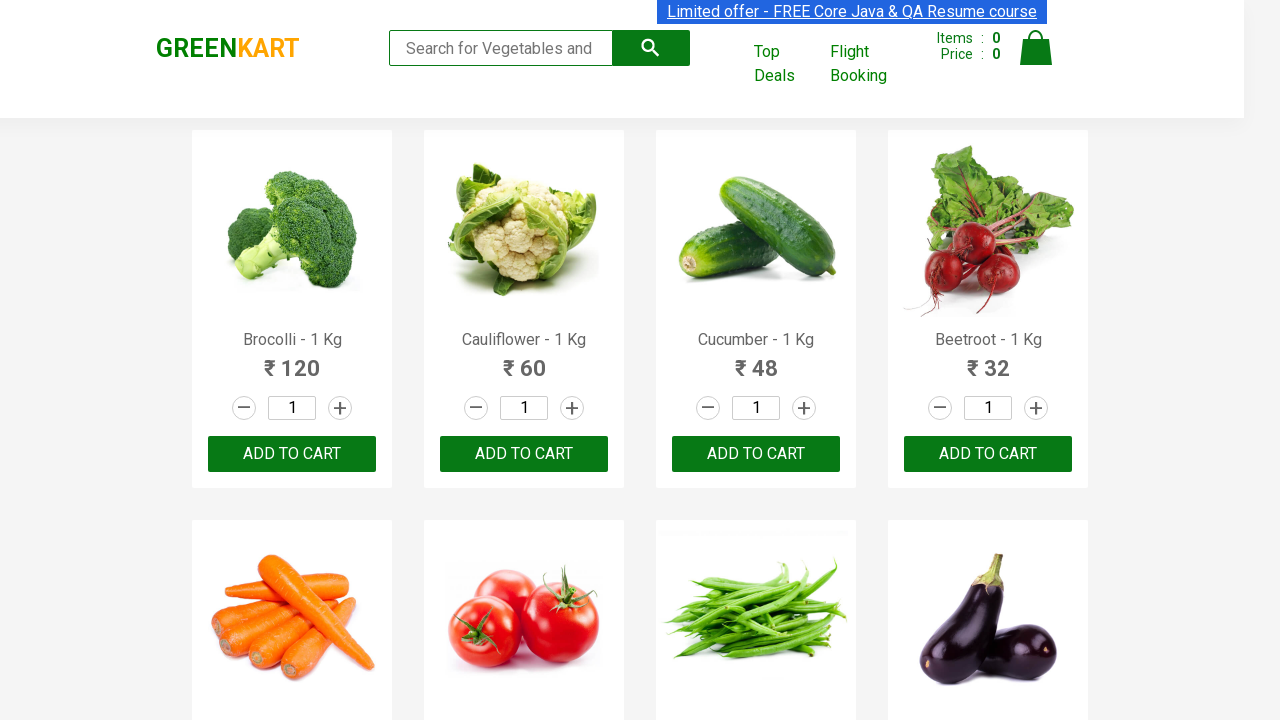

Retrieved all product names from the page
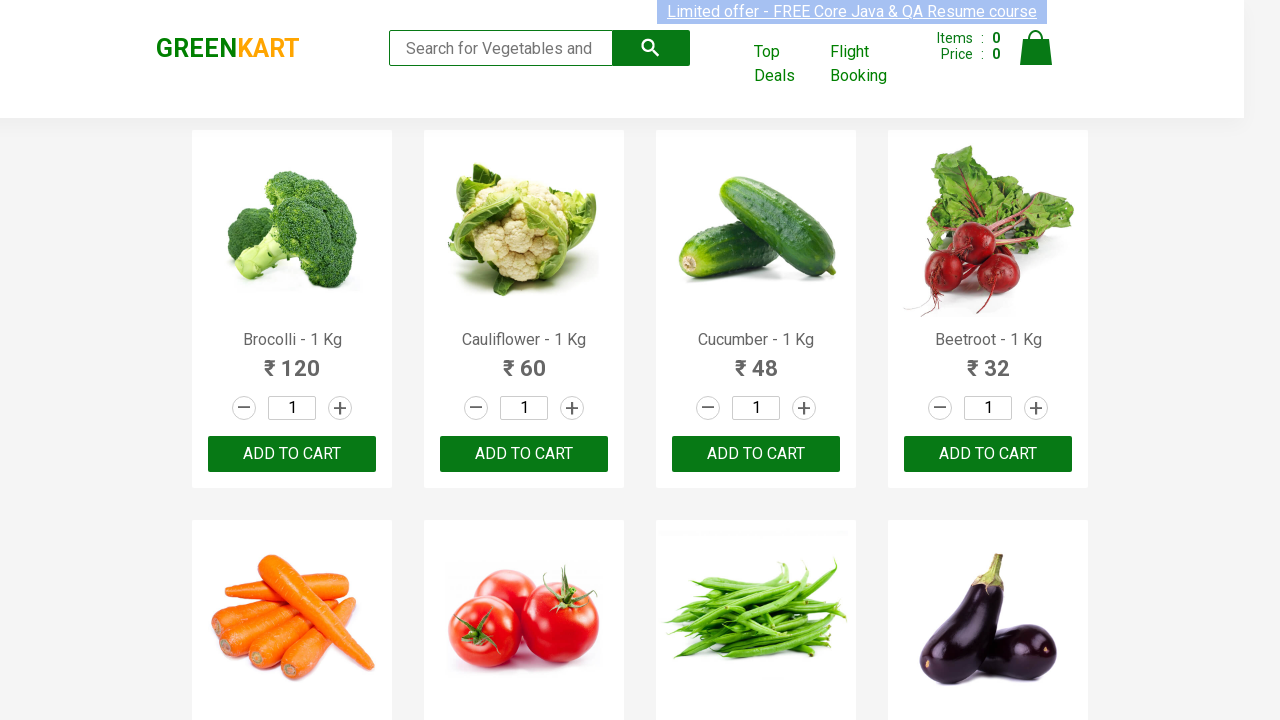

Added Pumpkin to cart at (988, 360) on xpath=//div[@class='product-action']/button >> nth=11
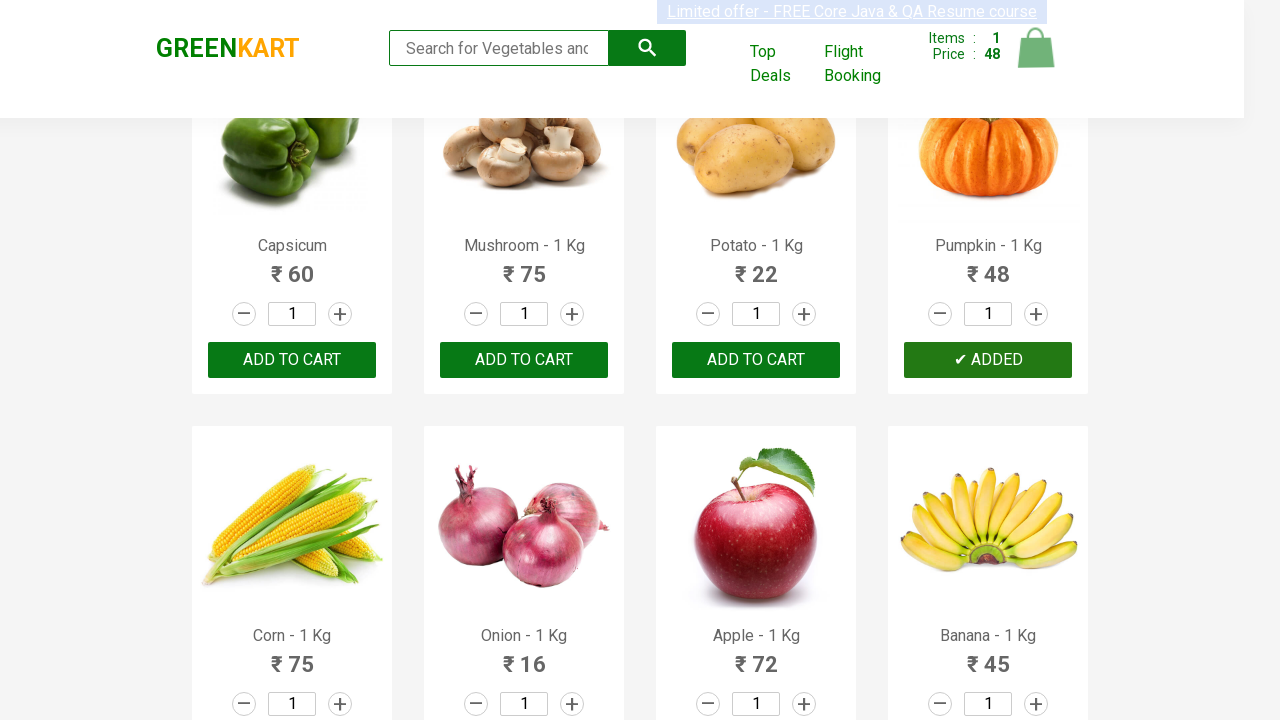

Added Onion to cart at (524, 360) on xpath=//div[@class='product-action']/button >> nth=13
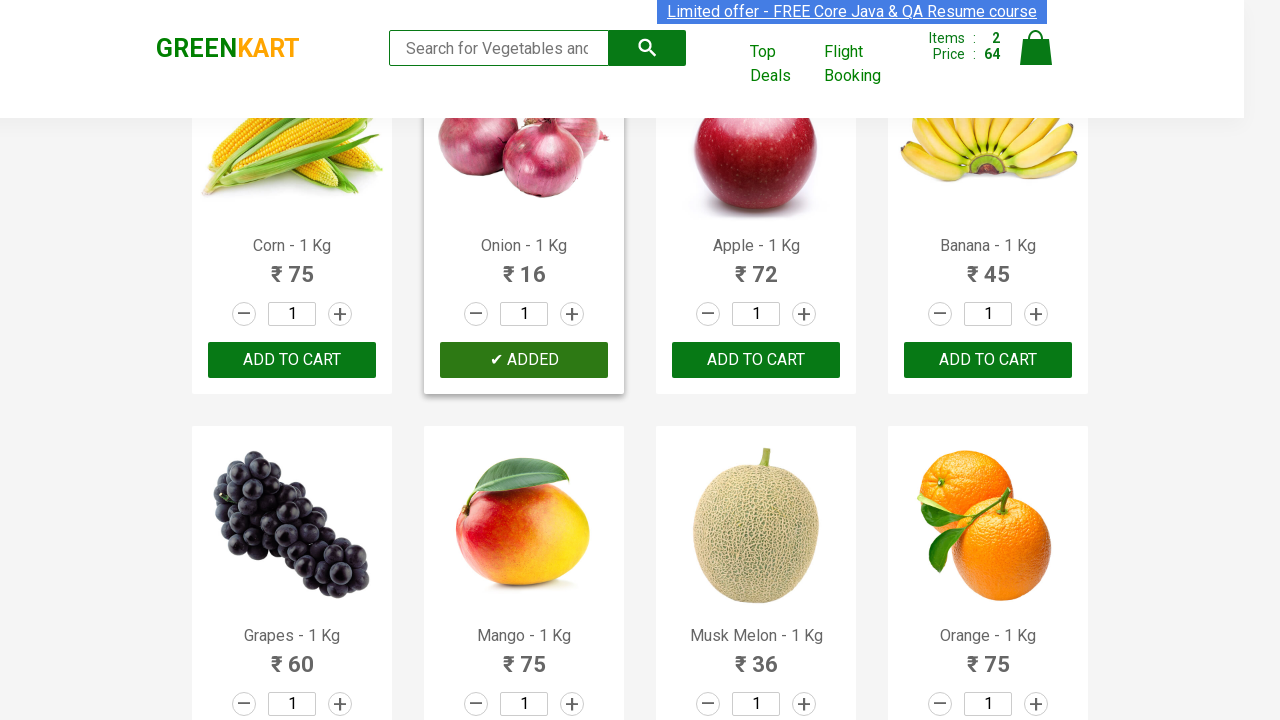

Added Apple to cart at (756, 360) on xpath=//div[@class='product-action']/button >> nth=14
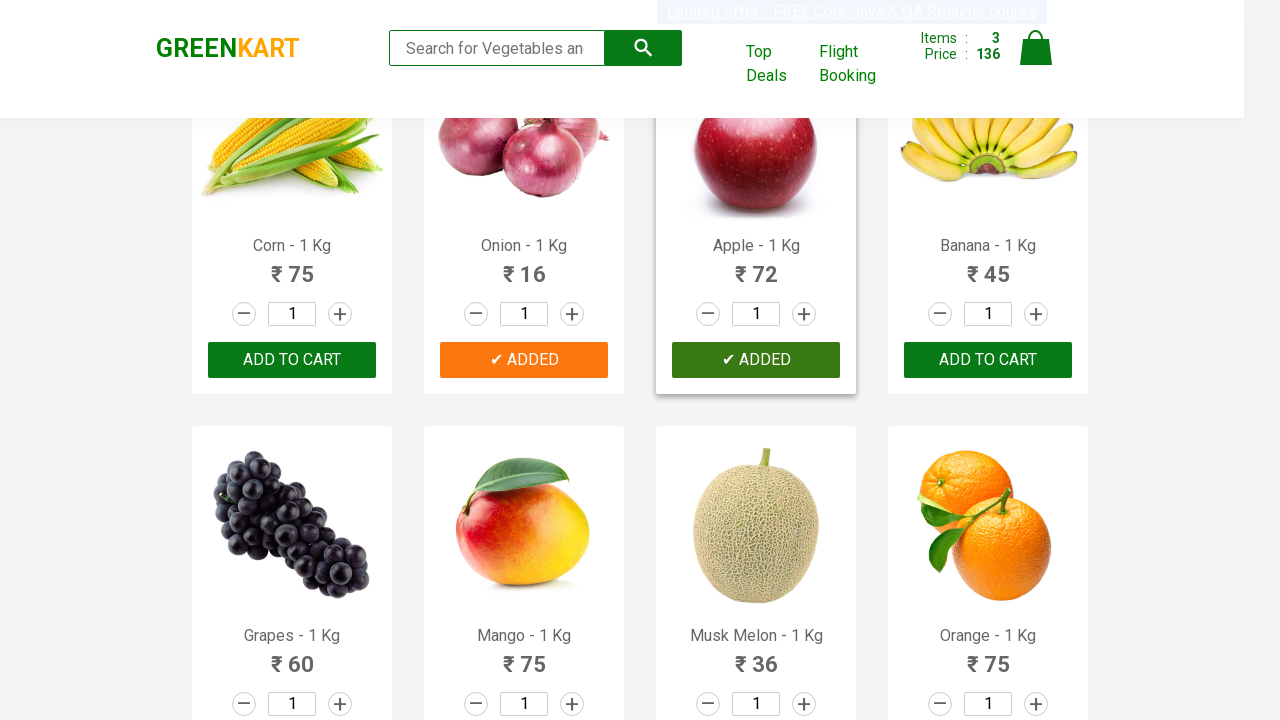

Clicked cart icon to view cart at (1036, 48) on img[alt='Cart']
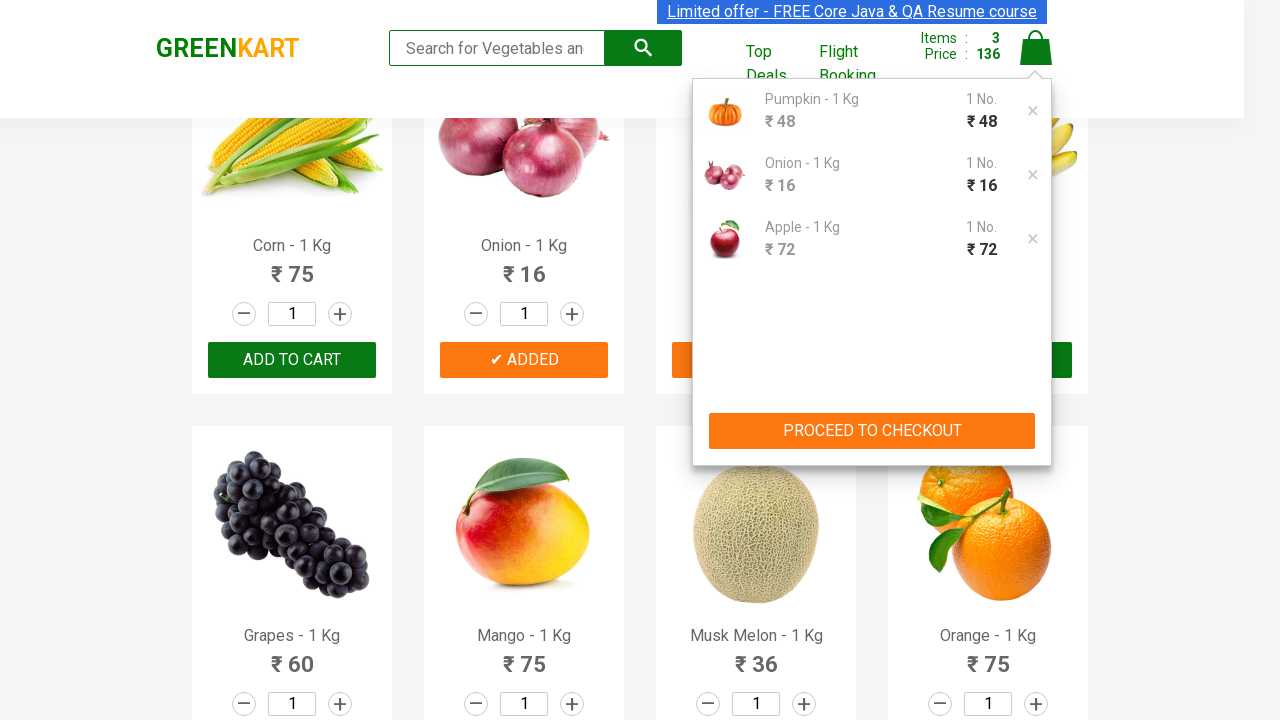

Clicked proceed to checkout button at (872, 431) on xpath=//button[contains(text(), 'PROCEED TO CHECKOUT')]
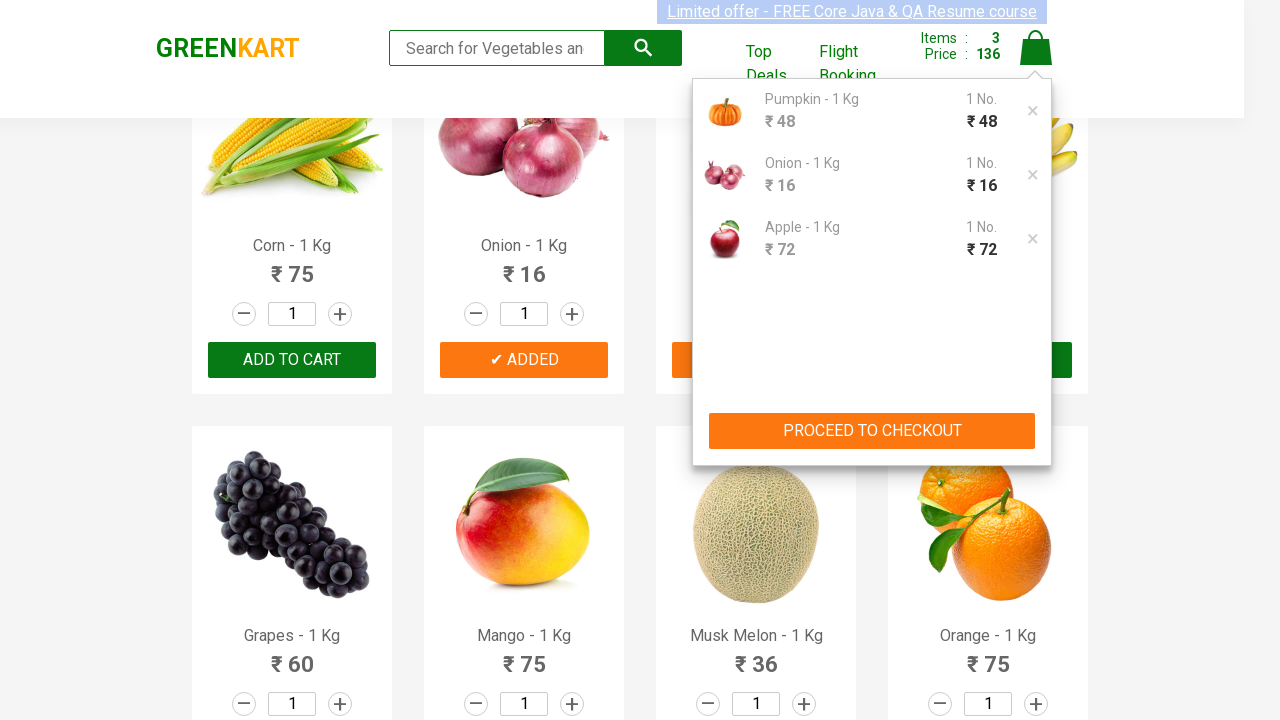

Entered promo code 'rahulshettyacademy' on input.promoCode
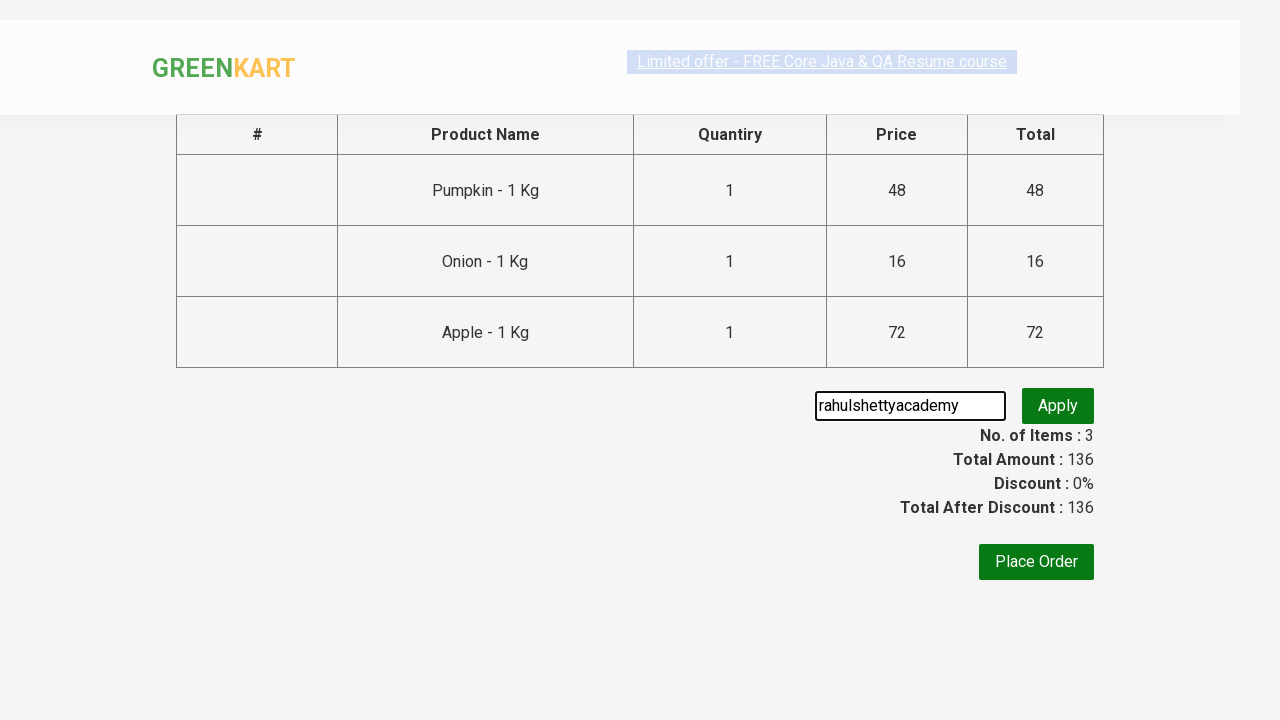

Clicked apply promo button at (1058, 406) on button.promoBtn
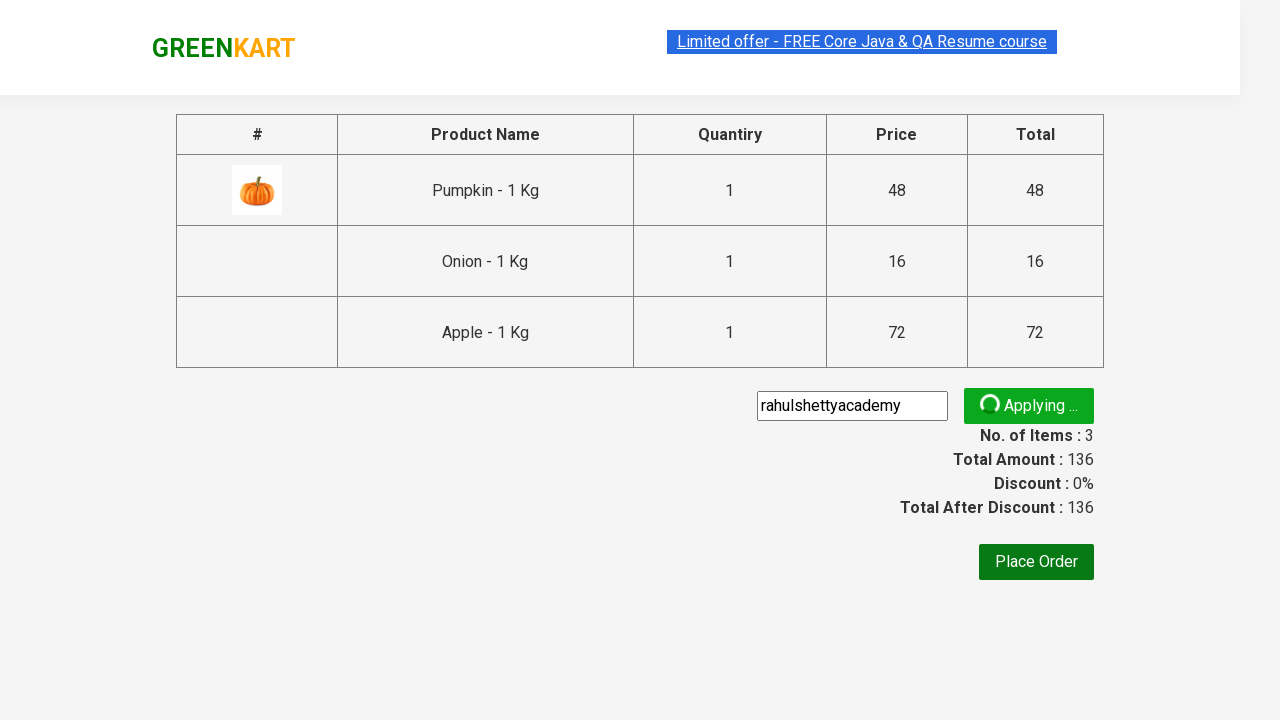

Promo code applied successfully
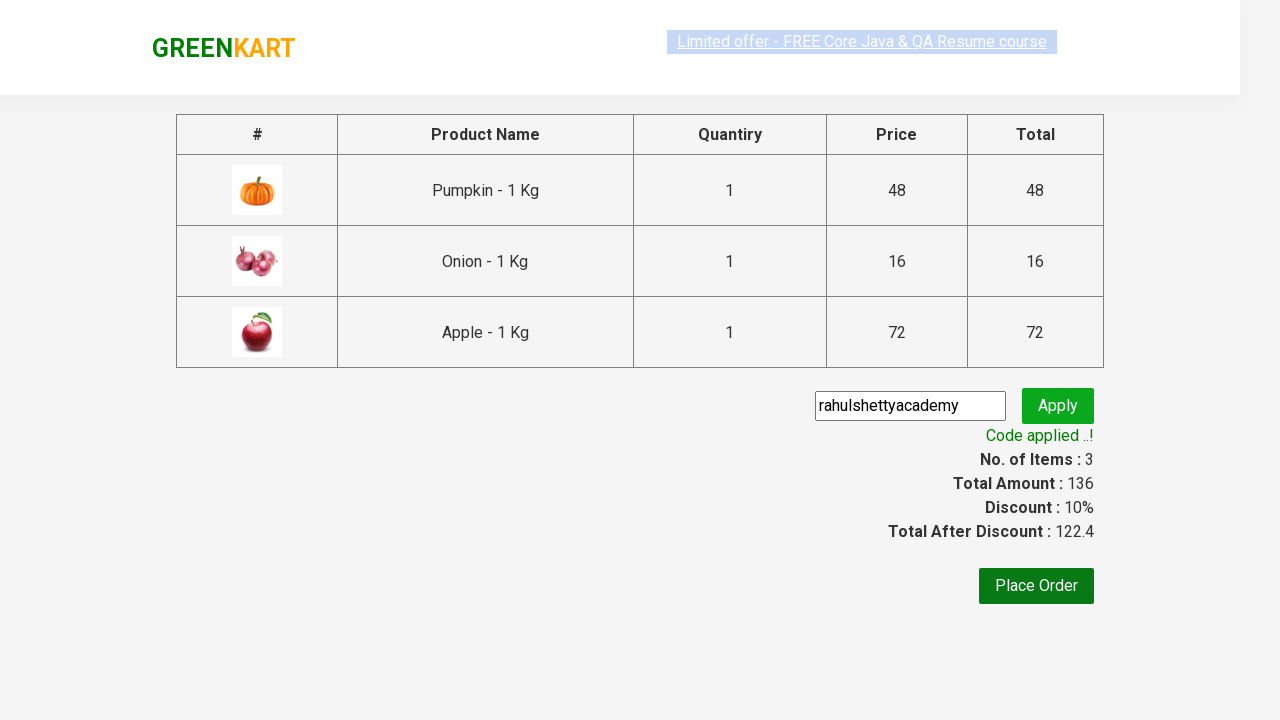

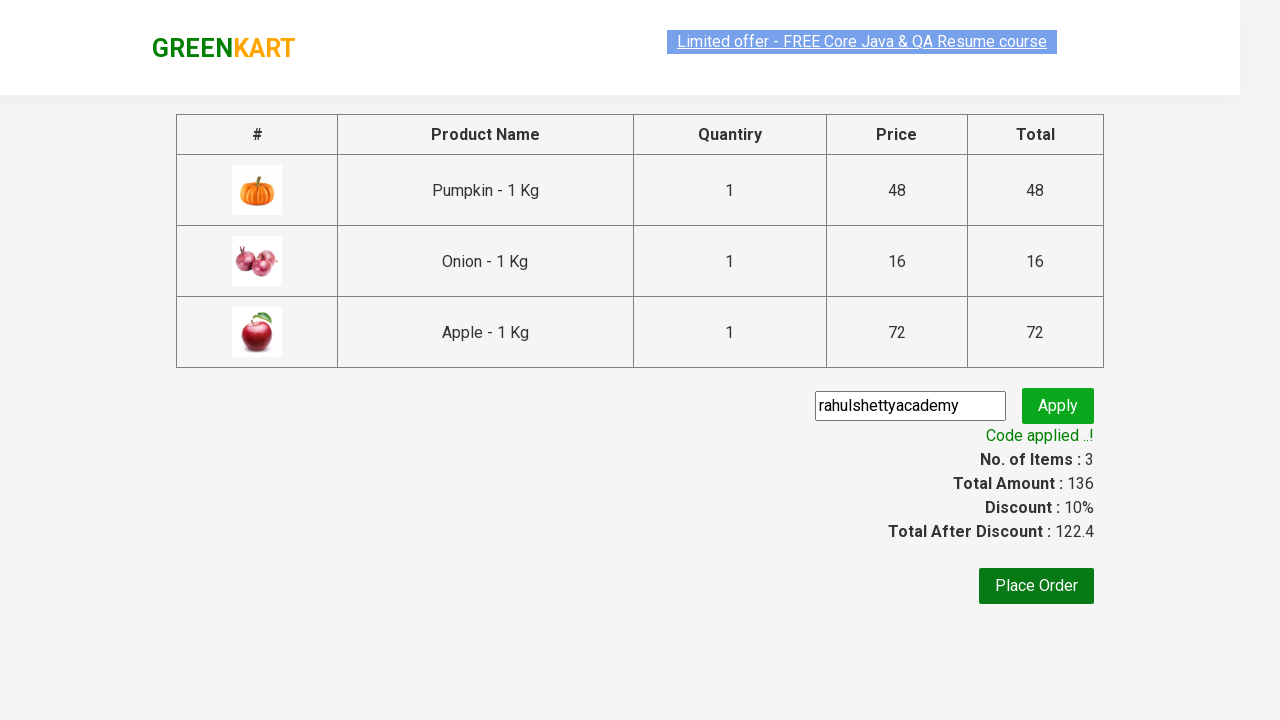